Tests status codes page by navigating to the 404 status code page

Starting URL: https://the-internet.herokuapp.com/

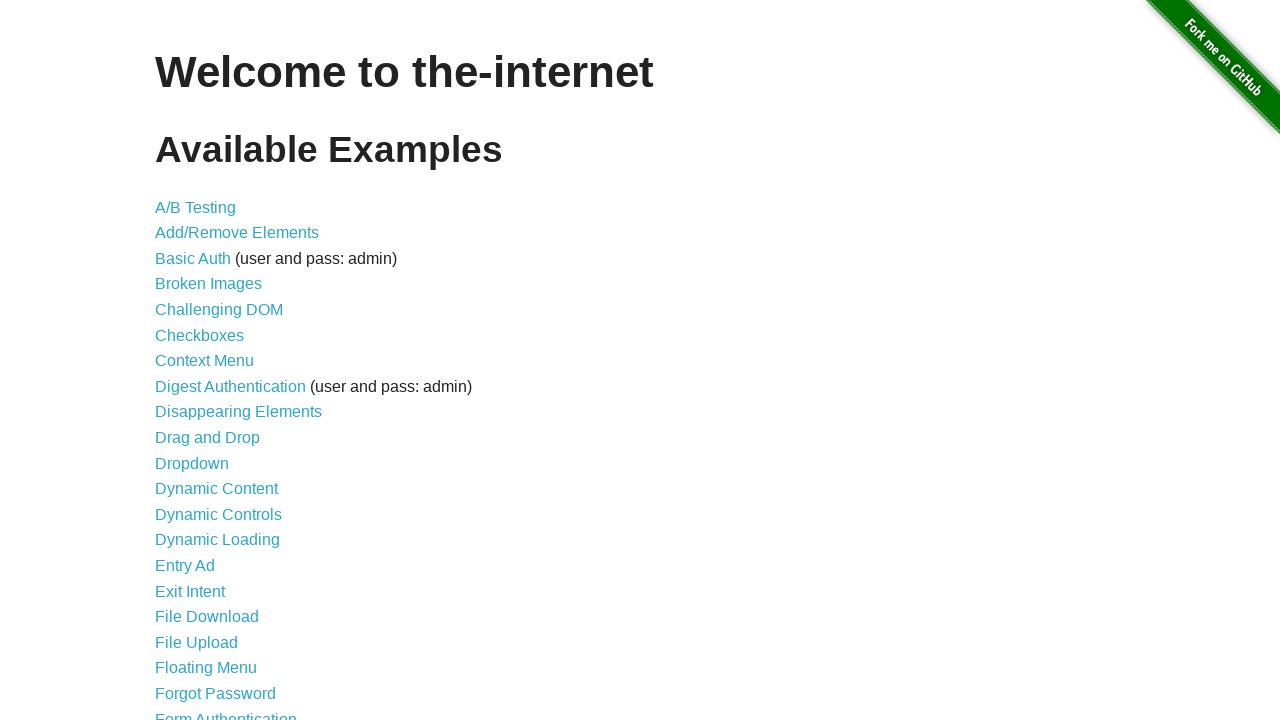

Clicked on the status codes link at (203, 600) on xpath=//a[@href='/status_codes']
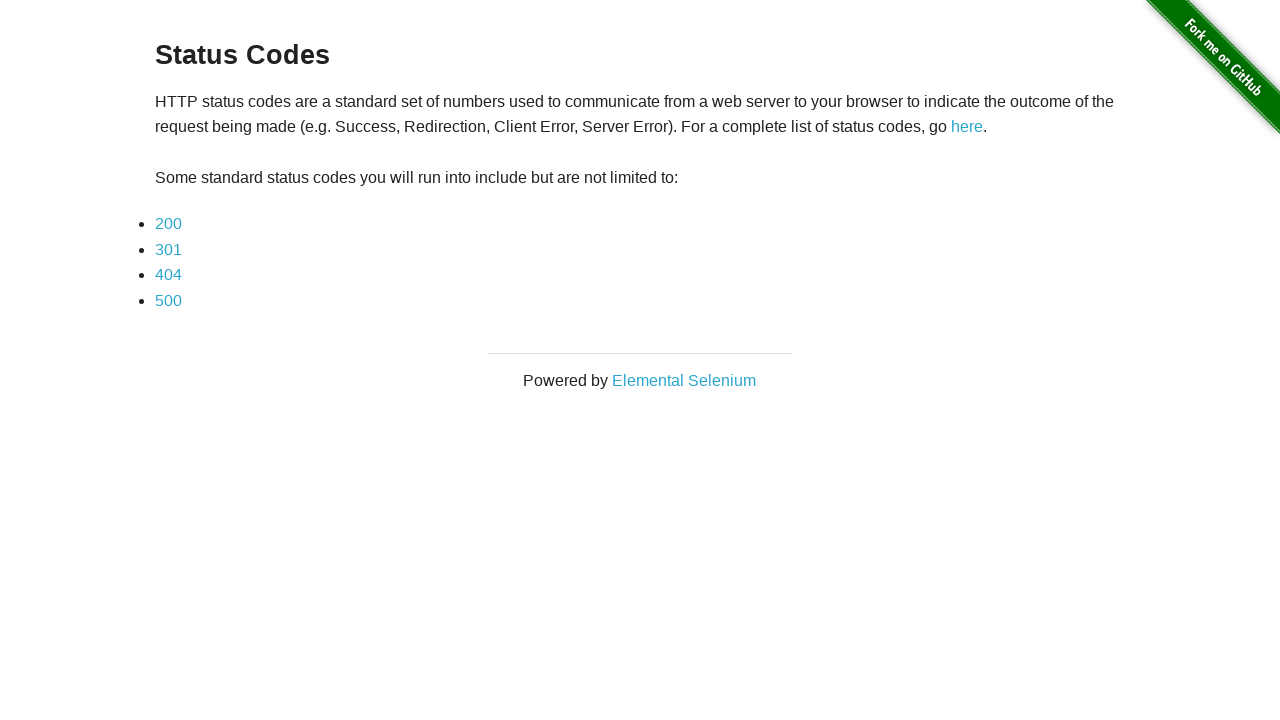

Clicked on the 404 status code link at (168, 275) on xpath=//li/a[text()='404']
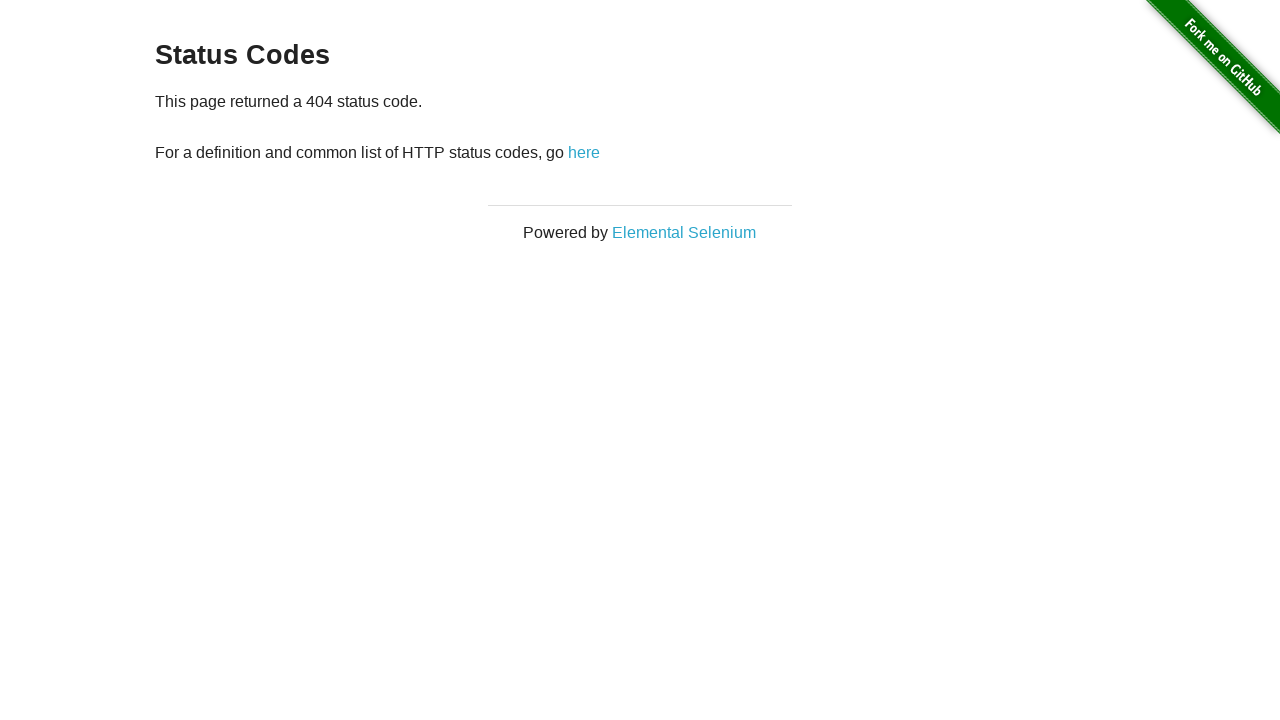

Waited for result paragraph to load on 404 page
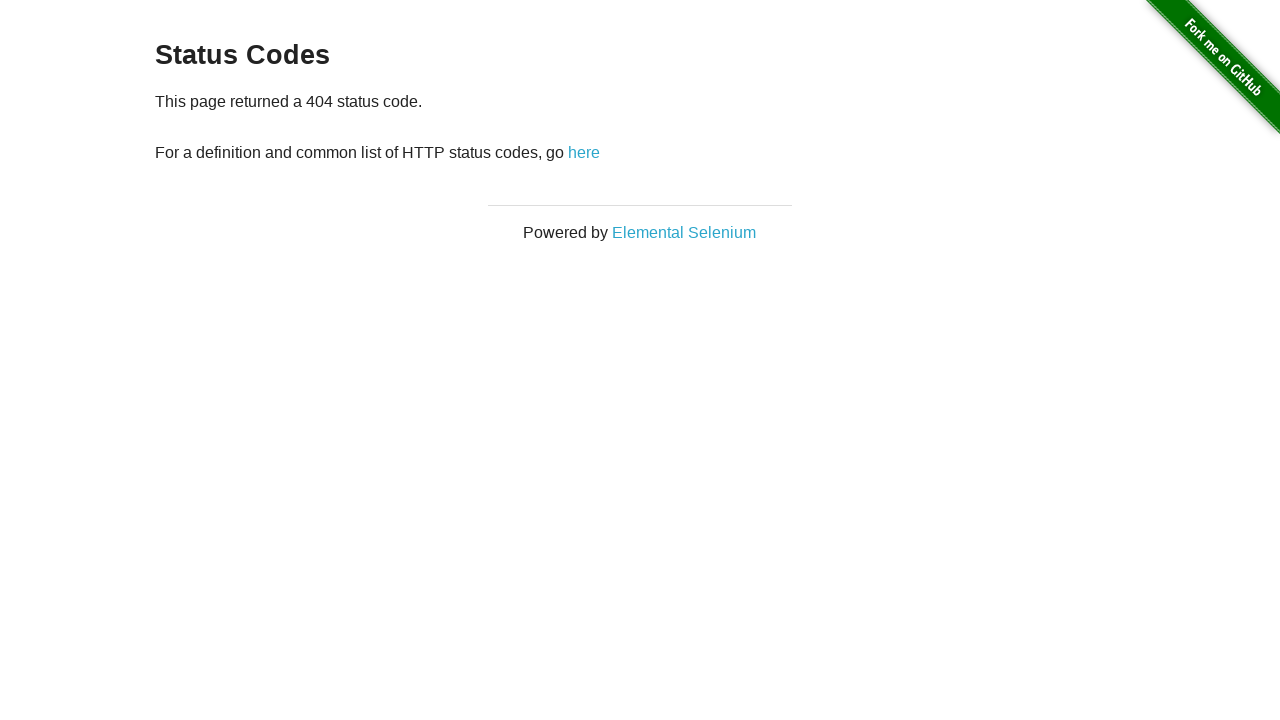

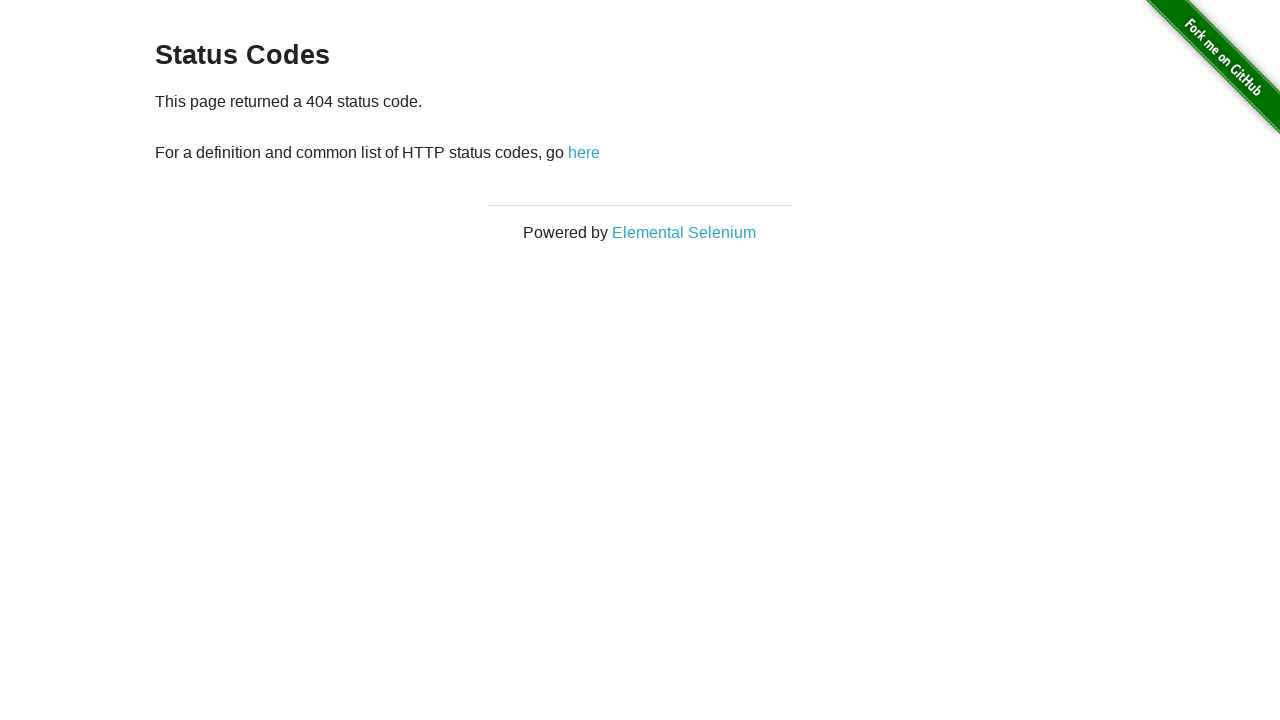